Tests select/dropdown interactions including single selection by value, single selection by label, and multiple selections

Starting URL: http://sahitest.com/demo/selectTest.htm

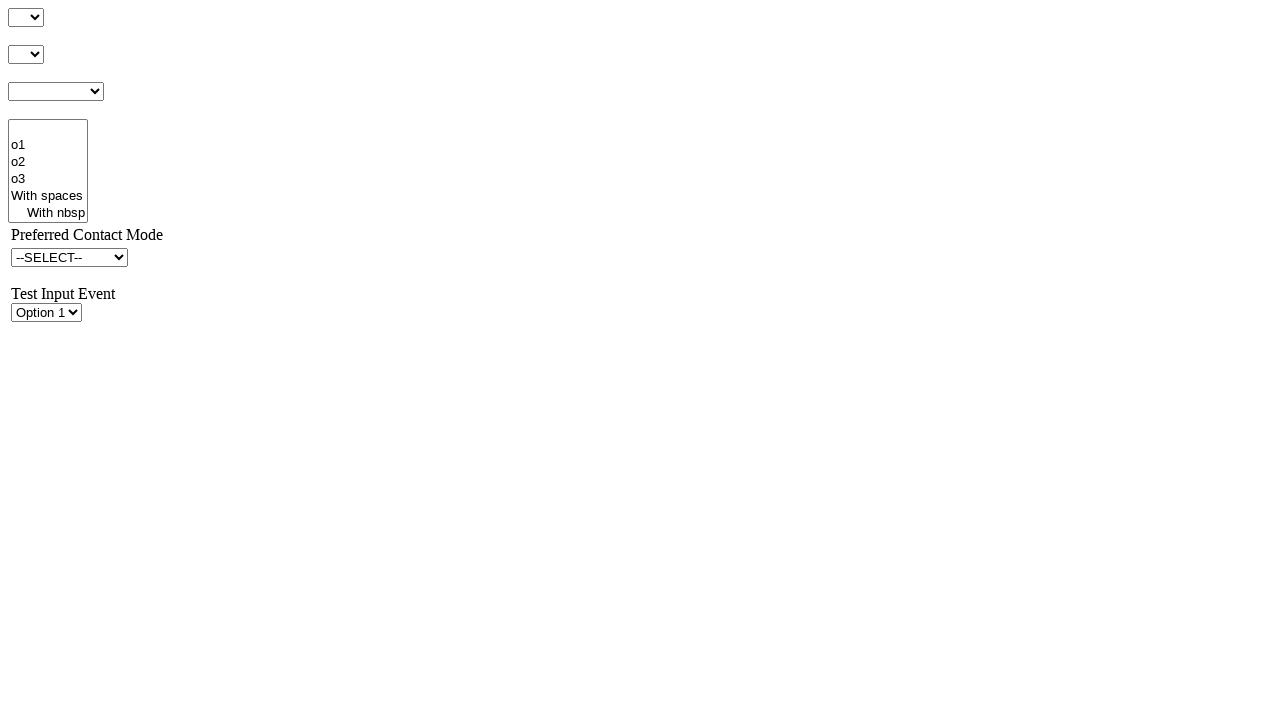

Selected option 'o1val' by value from dropdown #s3Id on select#s3Id
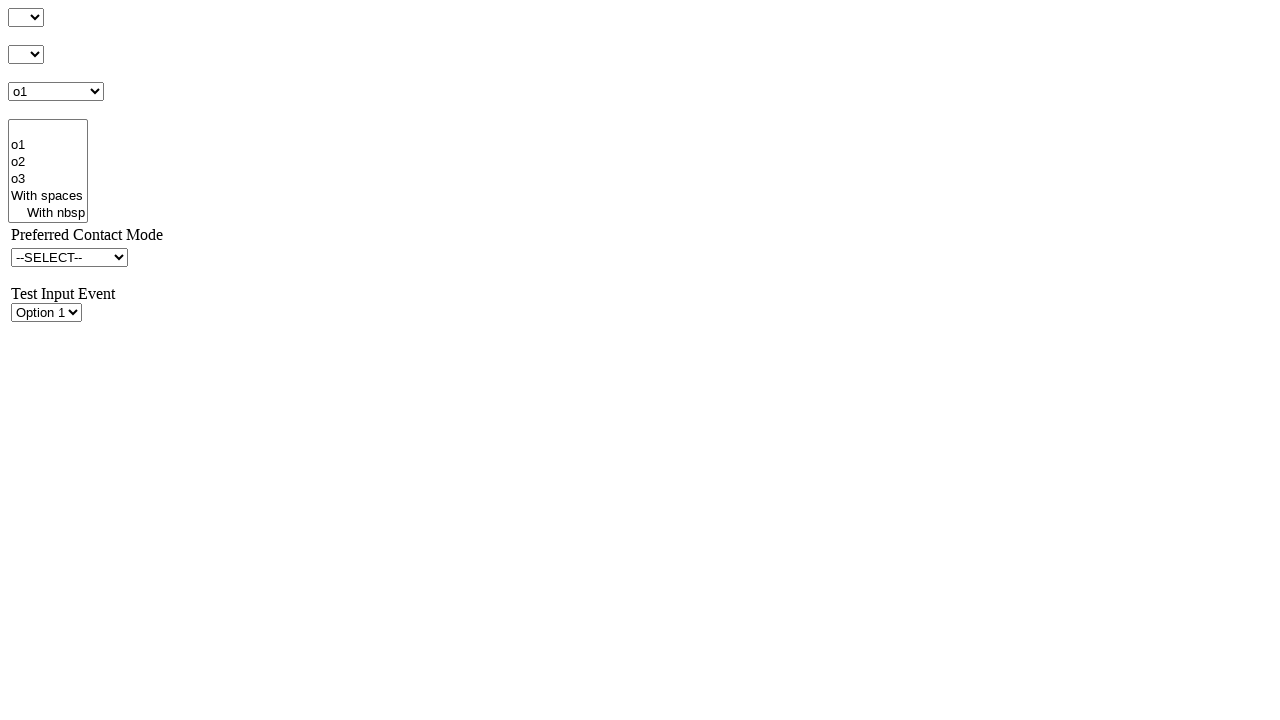

Selected option 'o2' by label from dropdown #s3Id on select#s3Id
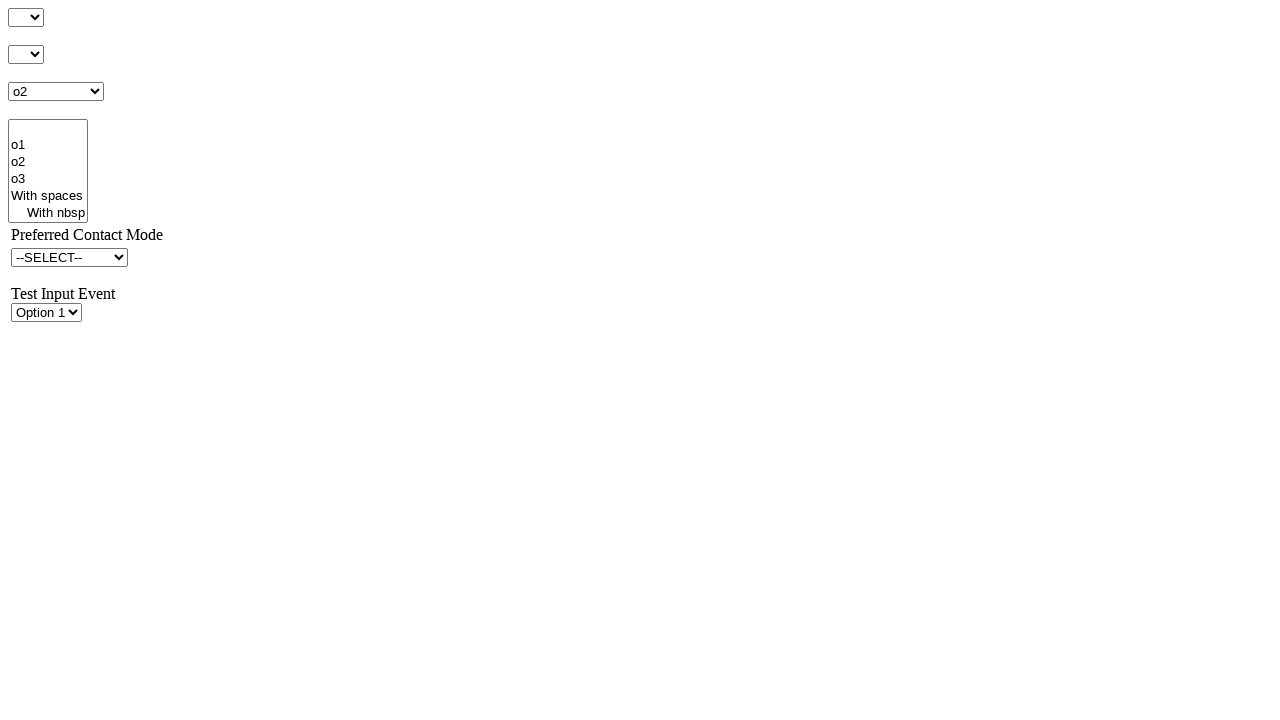

Selected multiple options by value ['o1val', 'o2val', 'o3val'] from dropdown #s4Id on select#s4Id
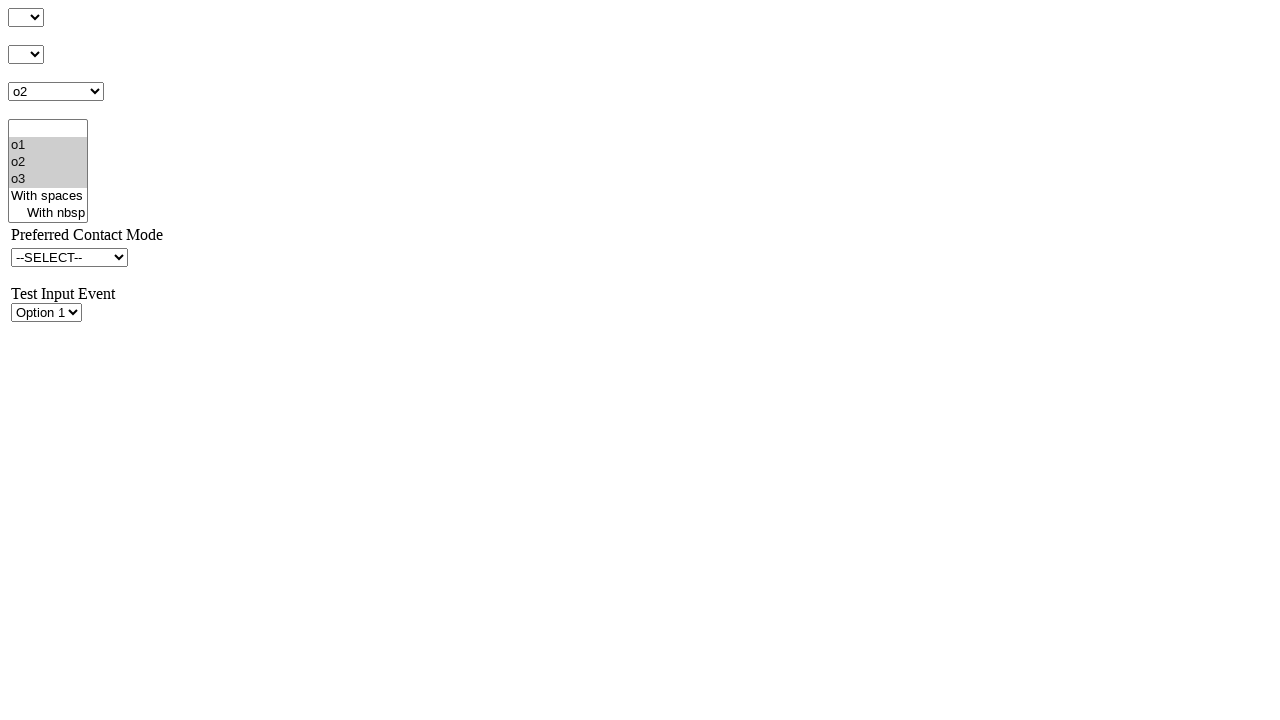

Selected multiple options by label ['o1', 'o2', 'o3'] from dropdown #s4Id on select#s4Id
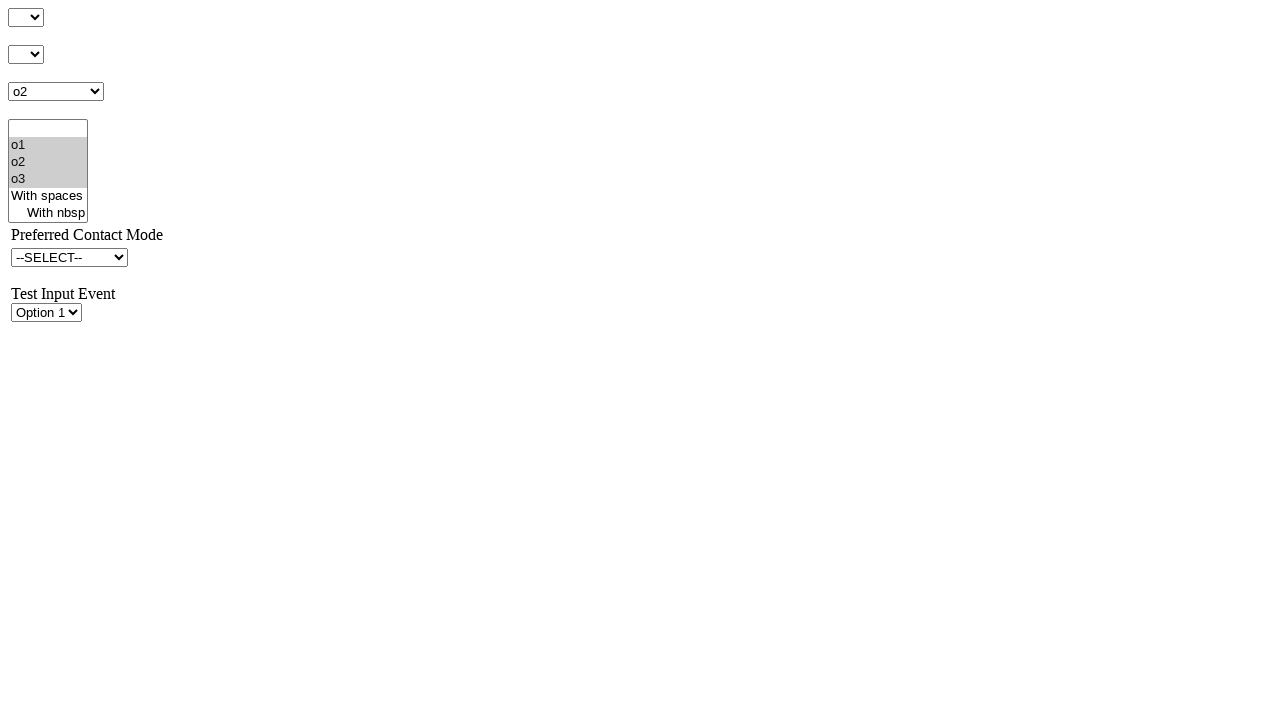

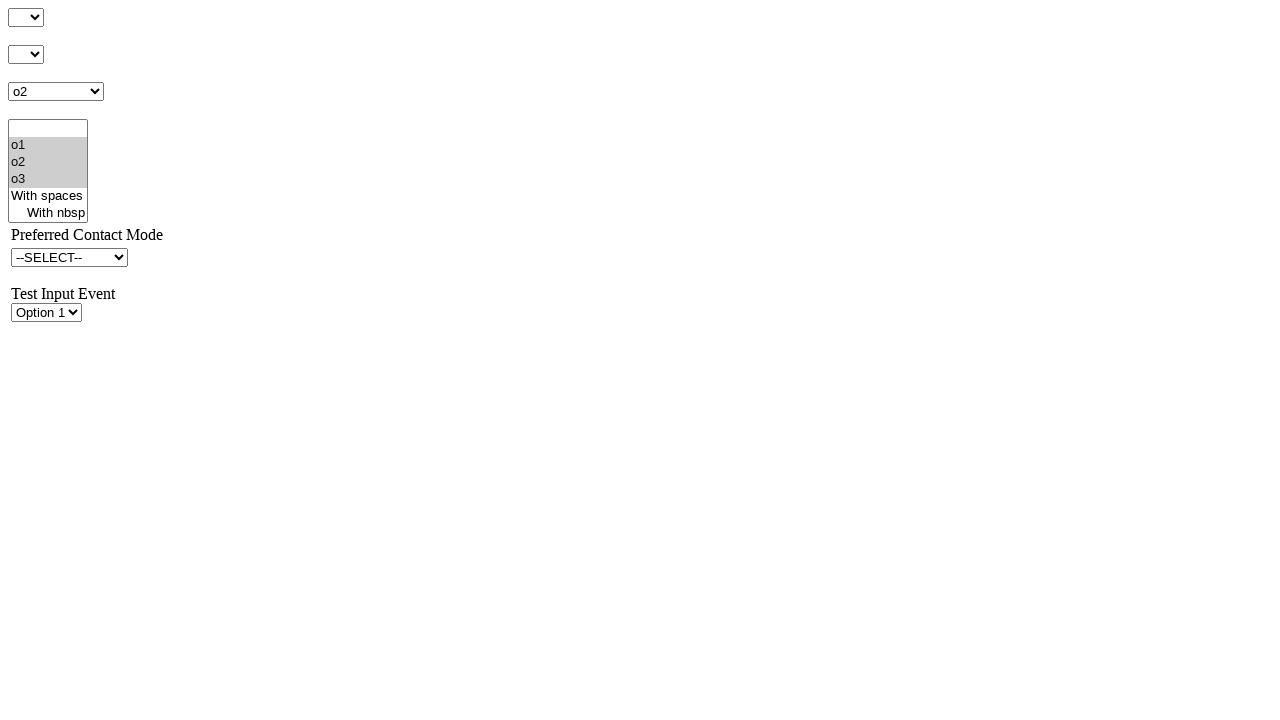